Tests that other controls are hidden when editing a todo item

Starting URL: https://demo.playwright.dev/todomvc

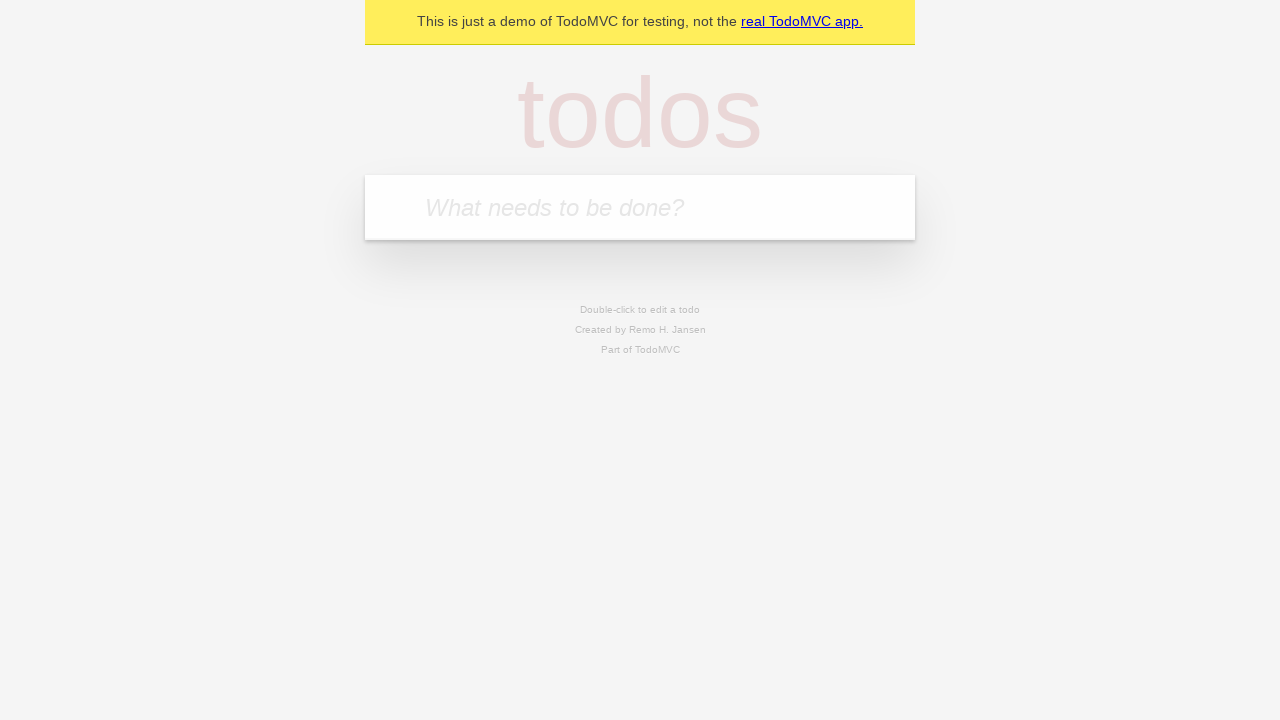

Filled todo input with 'buy some cheese' on internal:attr=[placeholder="What needs to be done?"i]
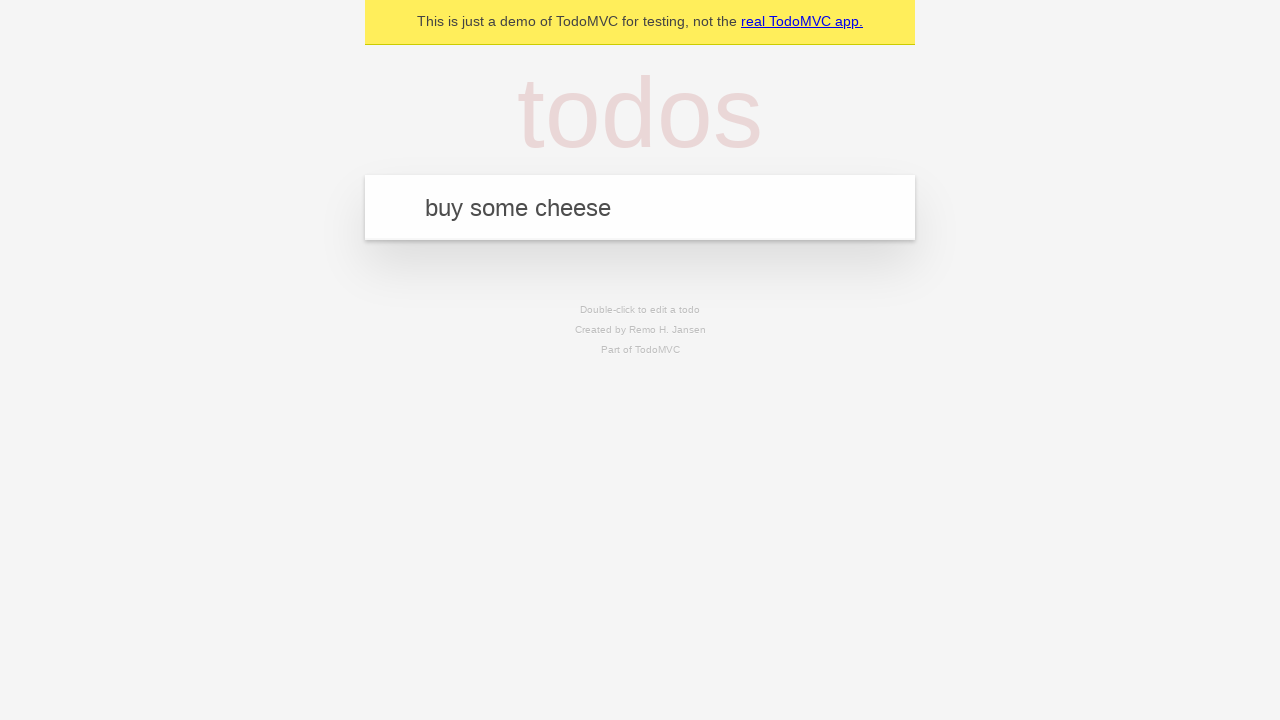

Pressed Enter to create first todo on internal:attr=[placeholder="What needs to be done?"i]
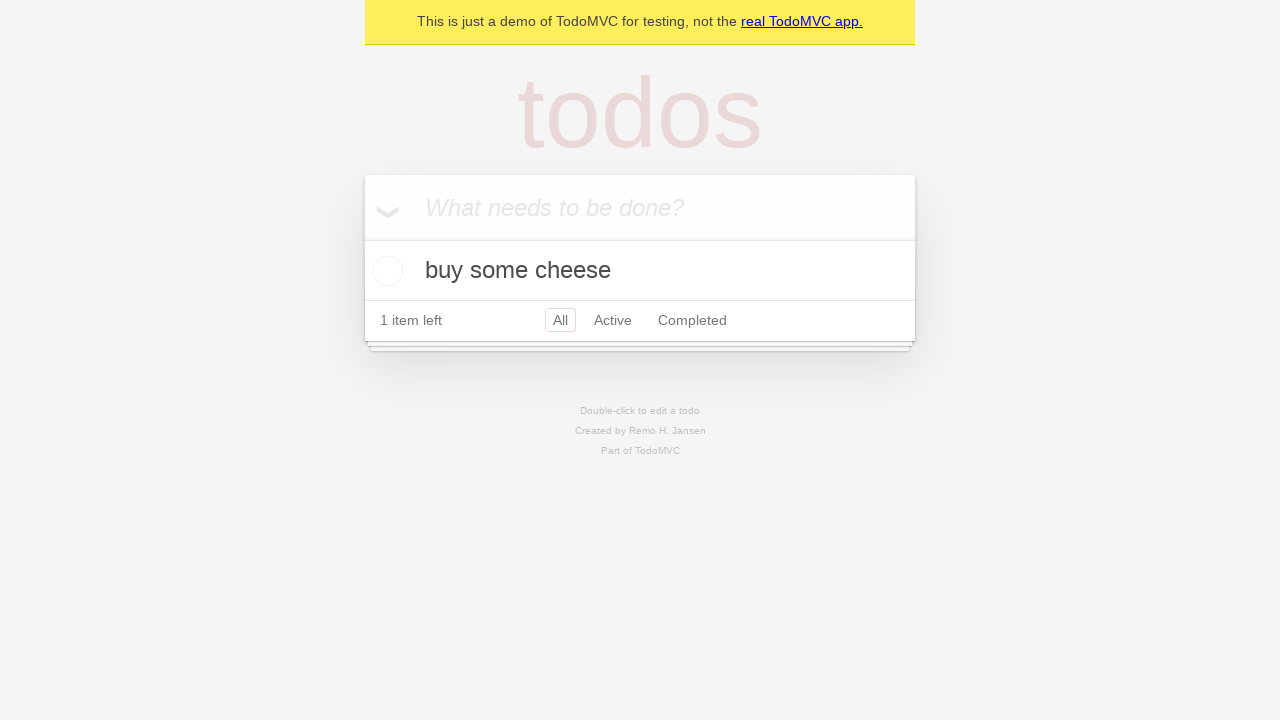

Filled todo input with 'feed the cat' on internal:attr=[placeholder="What needs to be done?"i]
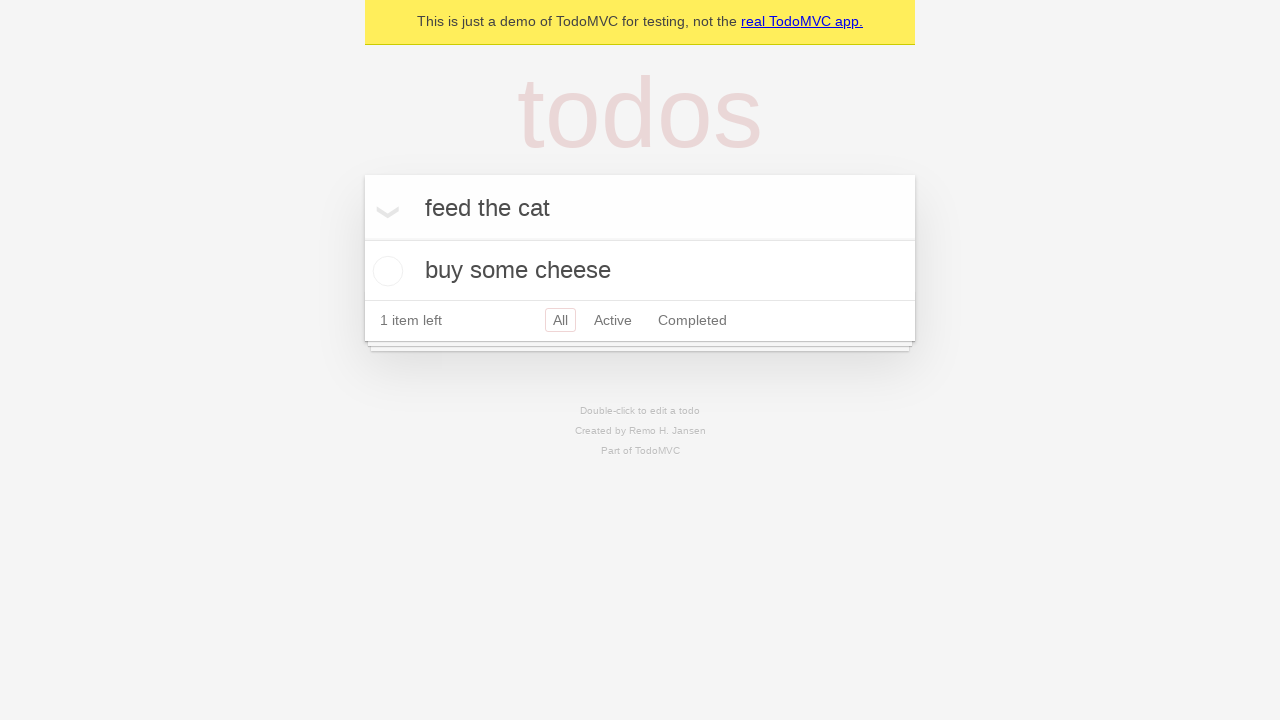

Pressed Enter to create second todo on internal:attr=[placeholder="What needs to be done?"i]
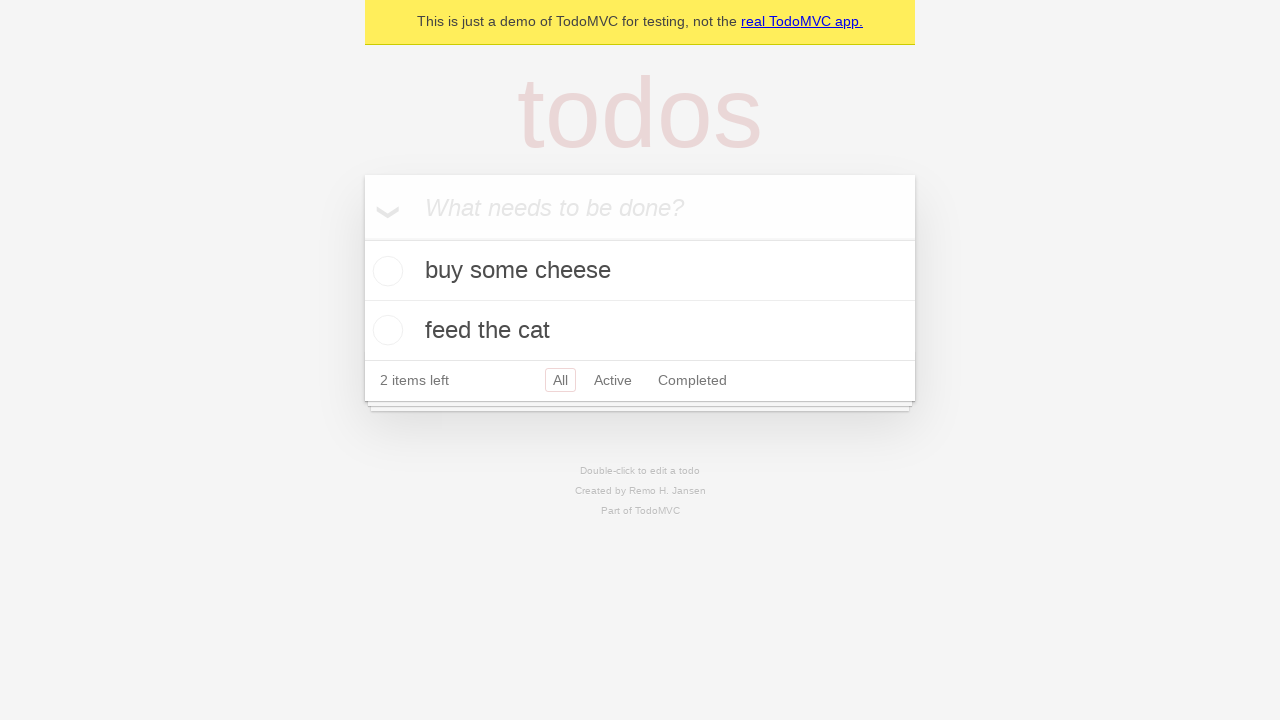

Filled todo input with 'book a doctors appointment' on internal:attr=[placeholder="What needs to be done?"i]
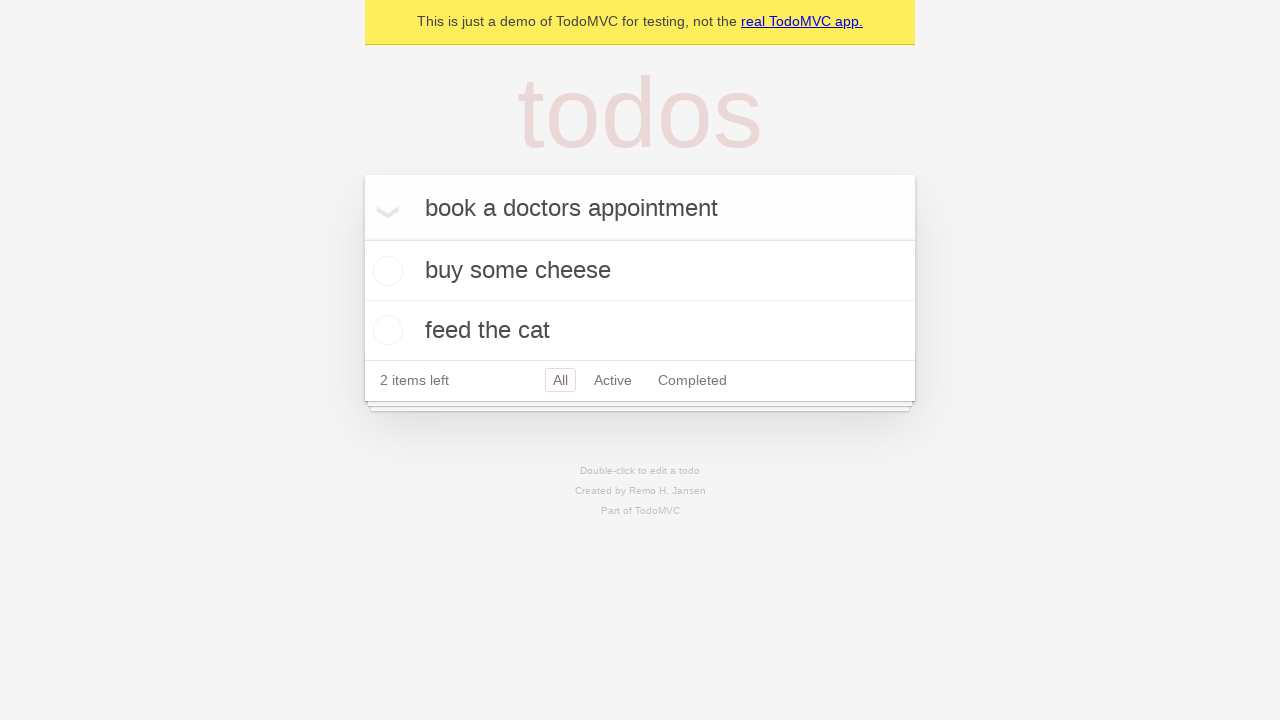

Pressed Enter to create third todo on internal:attr=[placeholder="What needs to be done?"i]
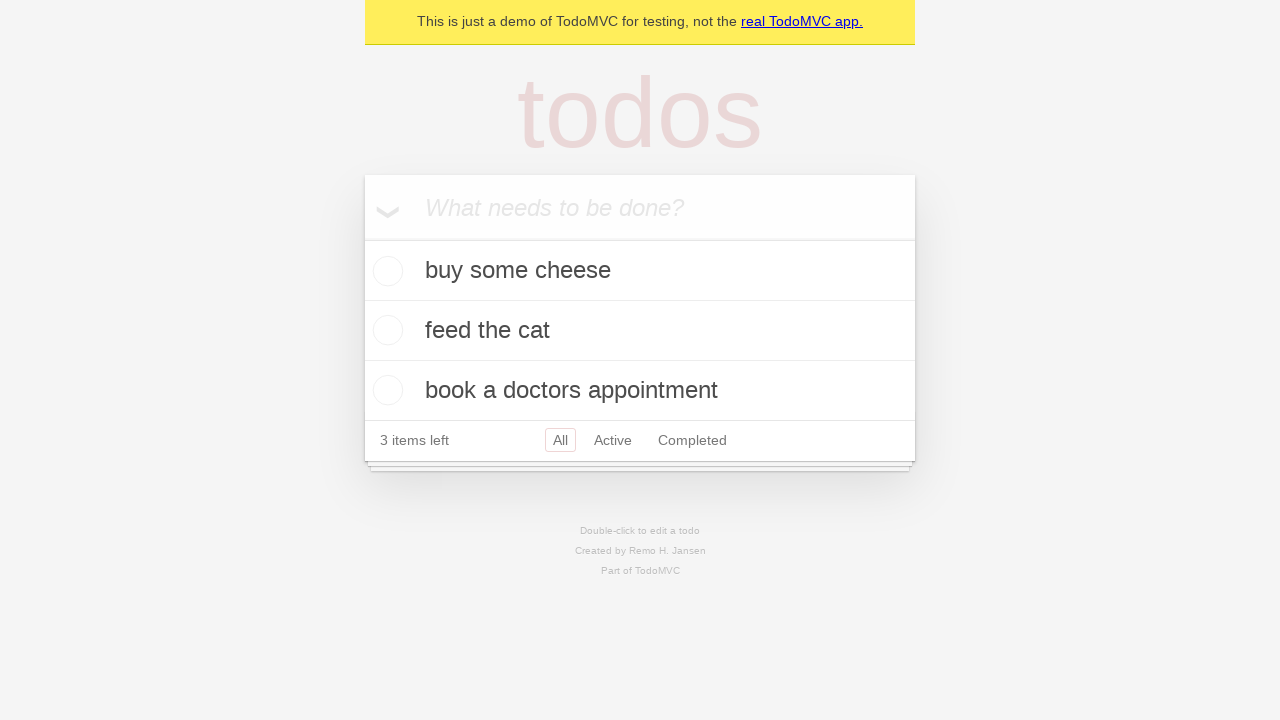

Double-clicked second todo item to enter edit mode at (640, 331) on internal:testid=[data-testid="todo-item"s] >> nth=1
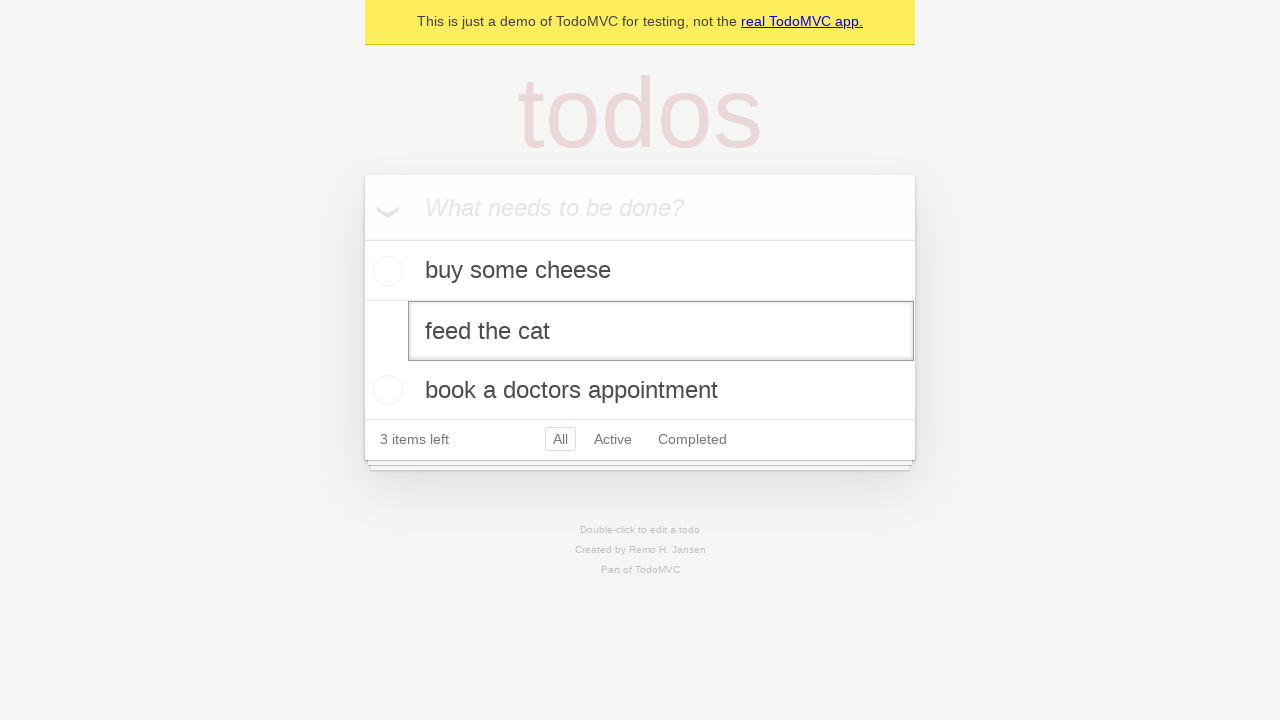

Edit input field became visible on second todo item
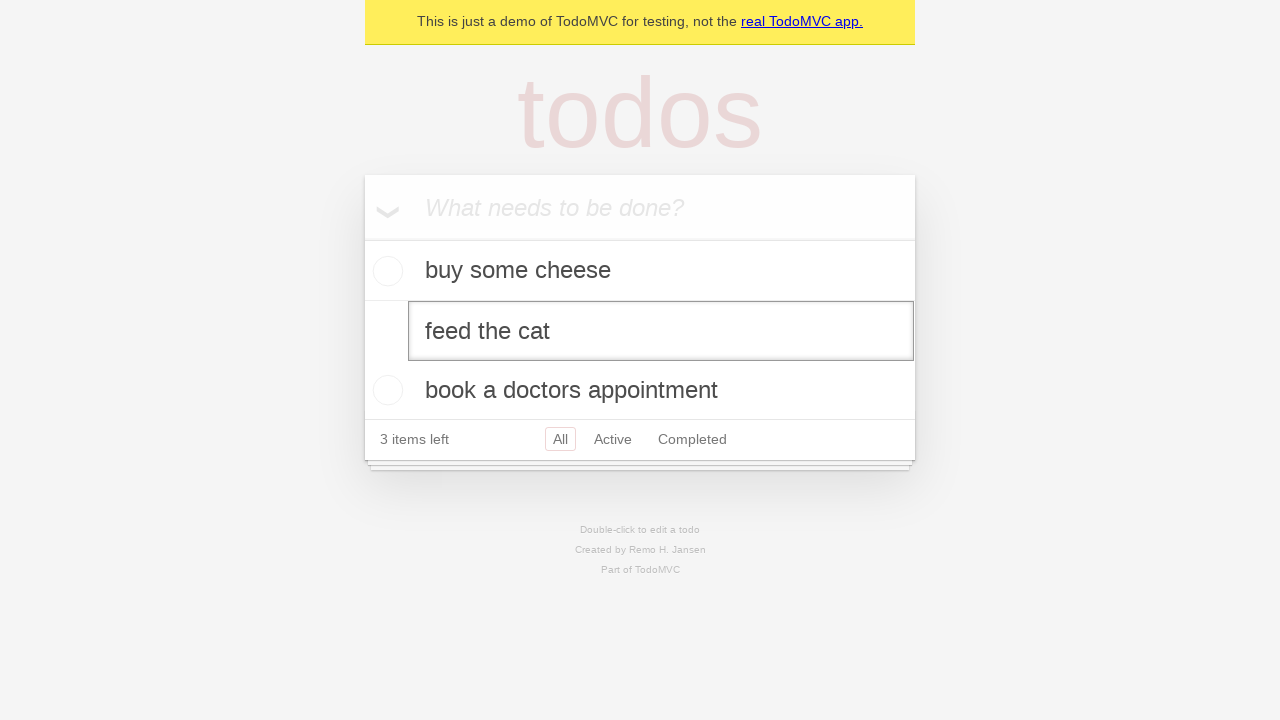

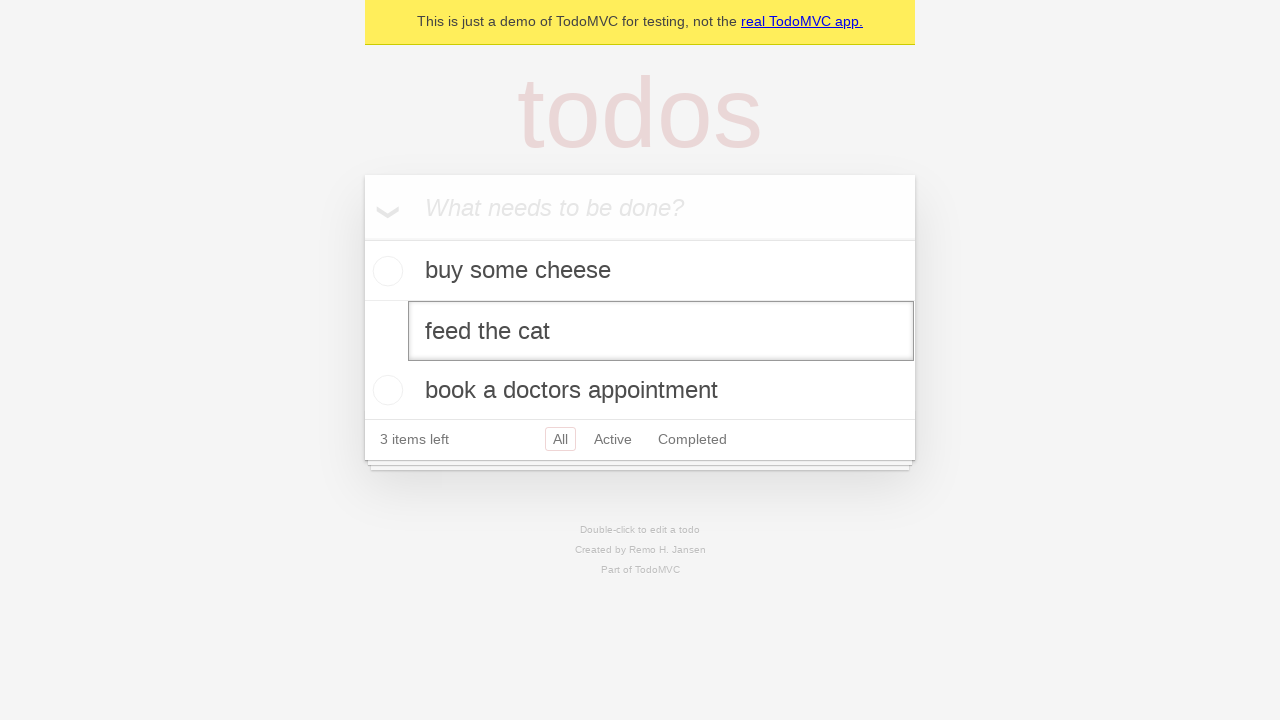